Waits for price to drop to $100, then solves a mathematical captcha by calculating logarithm of the given value and submitting the answer

Starting URL: http://suninjuly.github.io/explicit_wait2.html

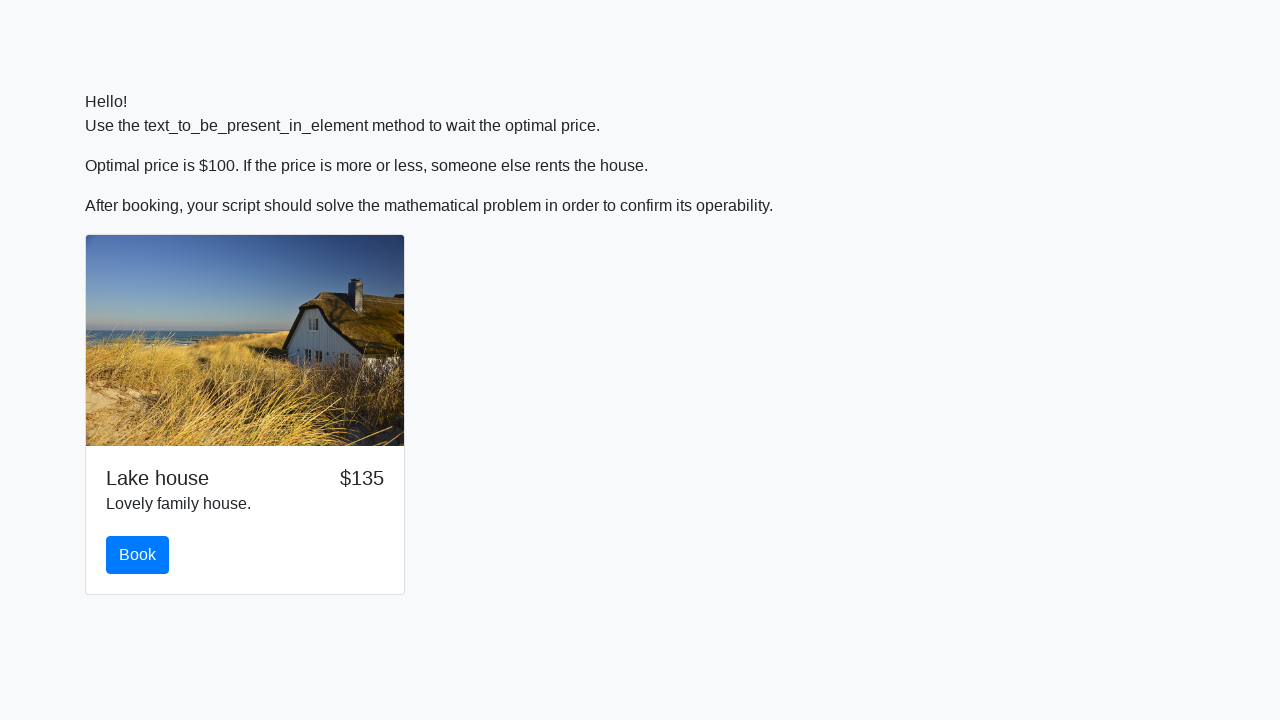

Waited for price to drop to $100
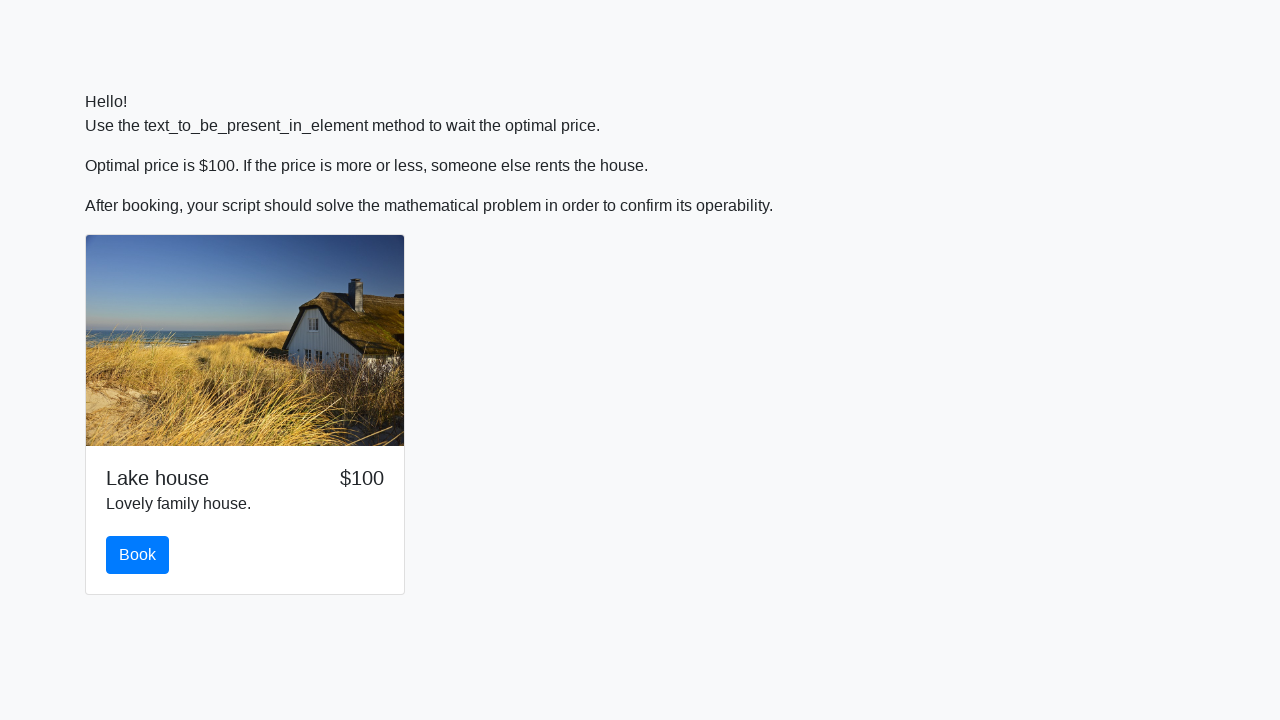

Clicked the book button at (138, 555) on #book
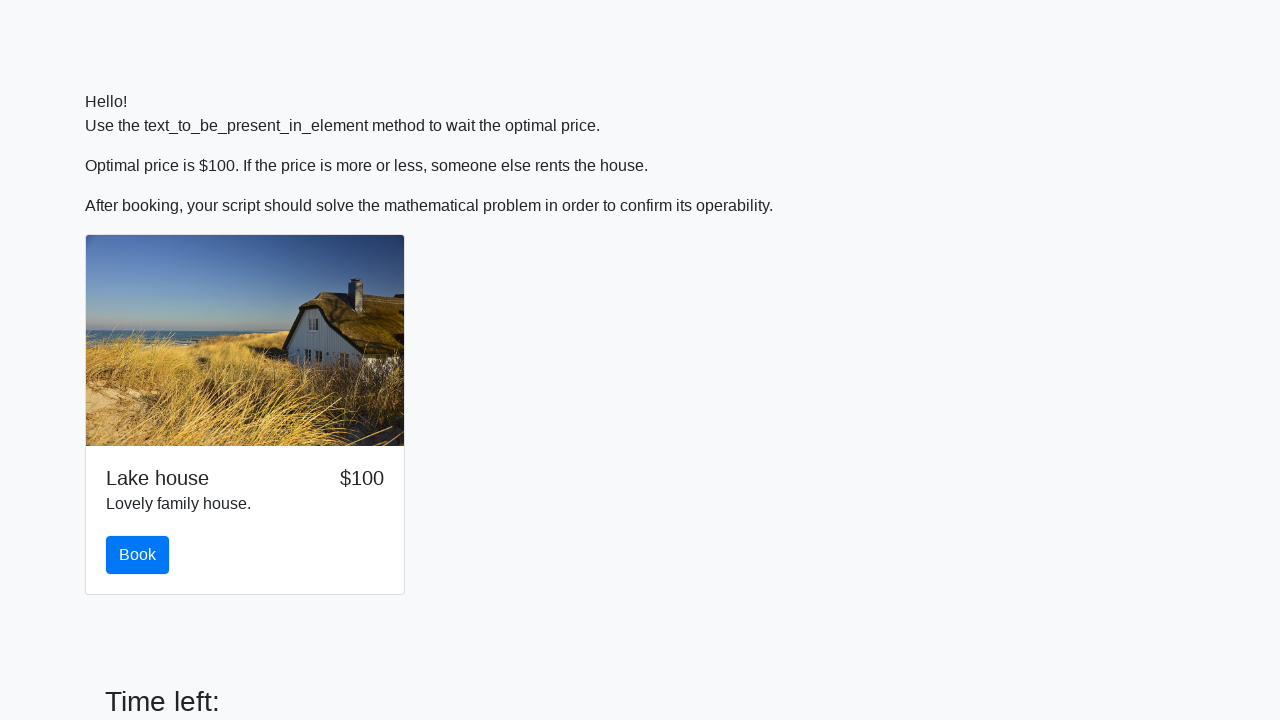

Retrieved input value for calculation
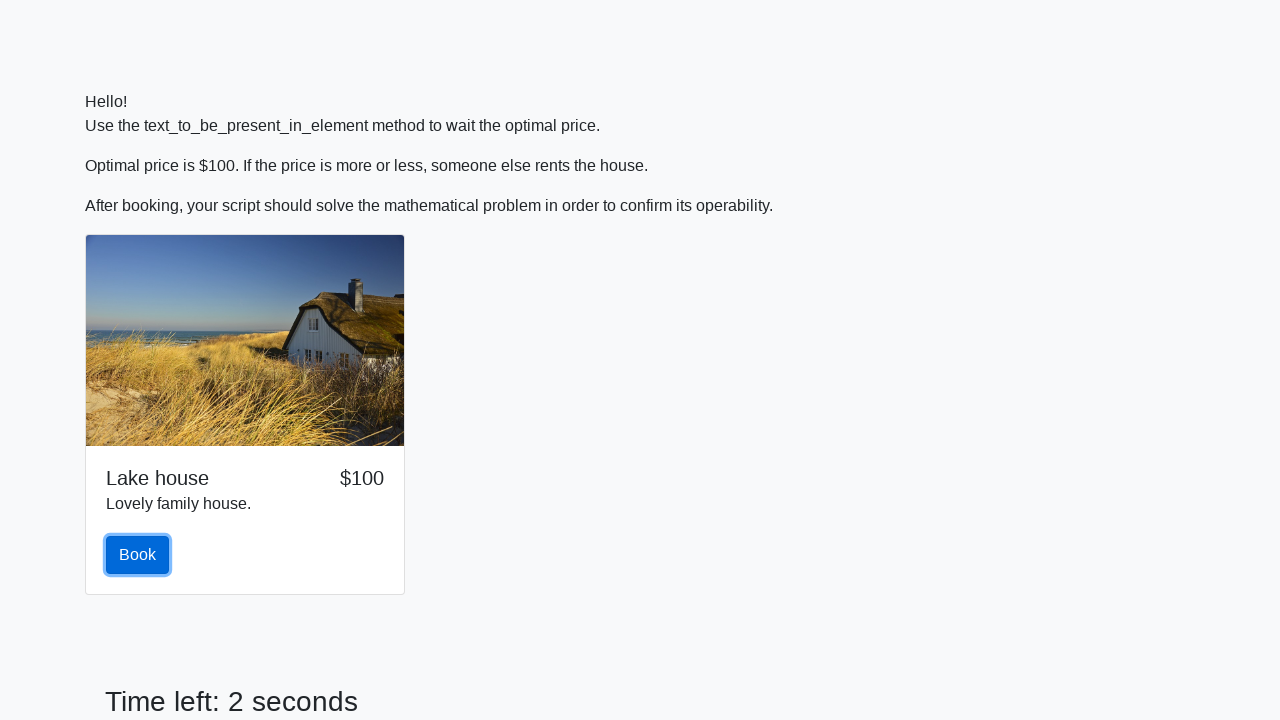

Calculated logarithm of value 980, result: 0.7475592211074512
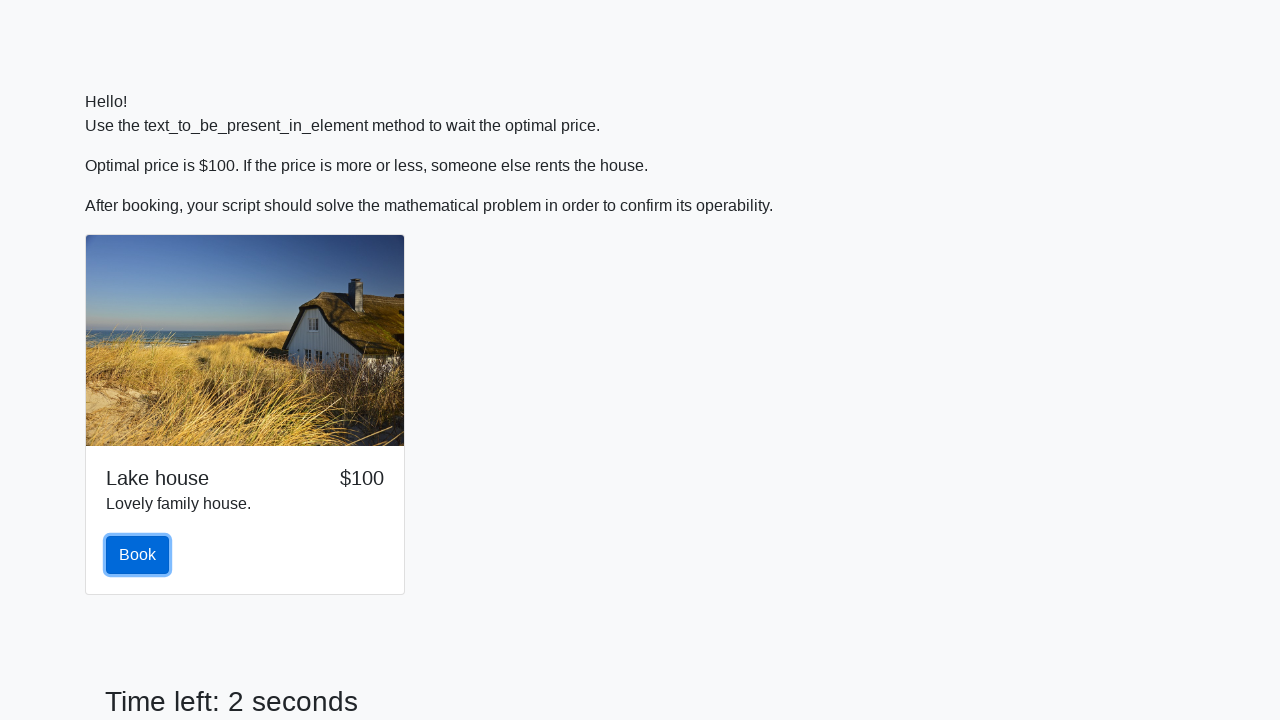

Filled answer field with calculated value on #answer
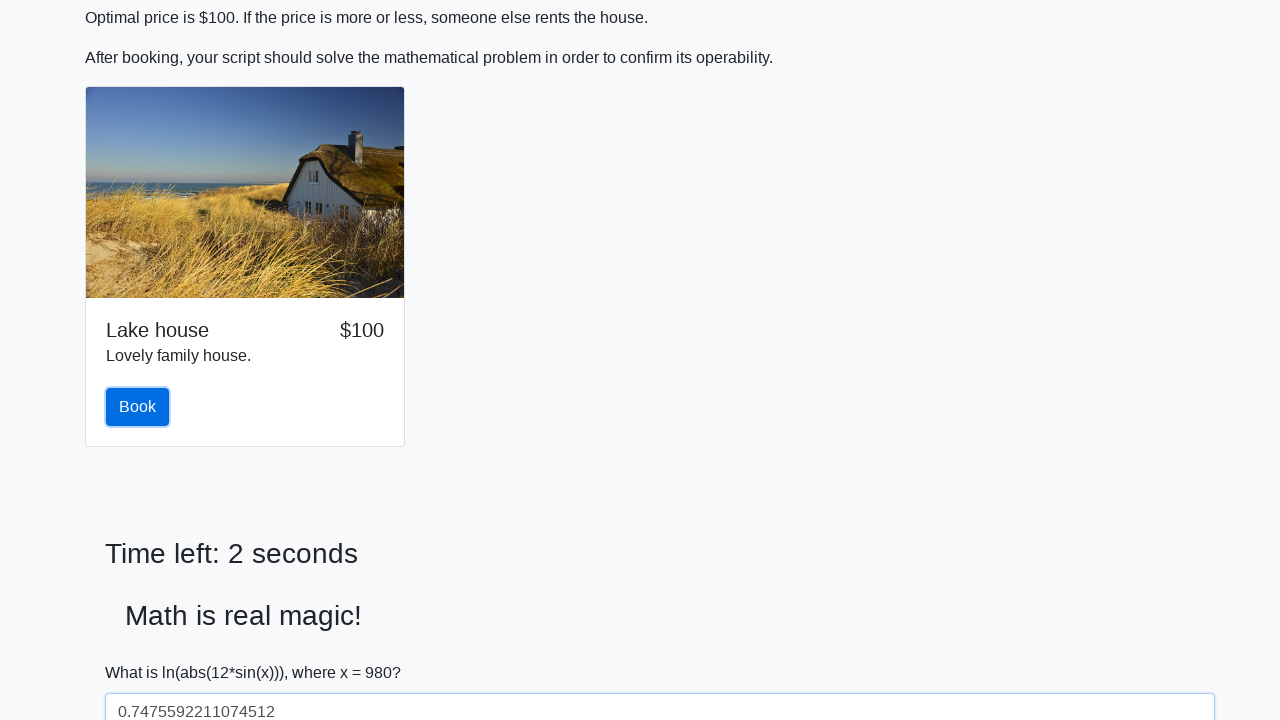

Submitted the form at (143, 651) on button[type='submit']
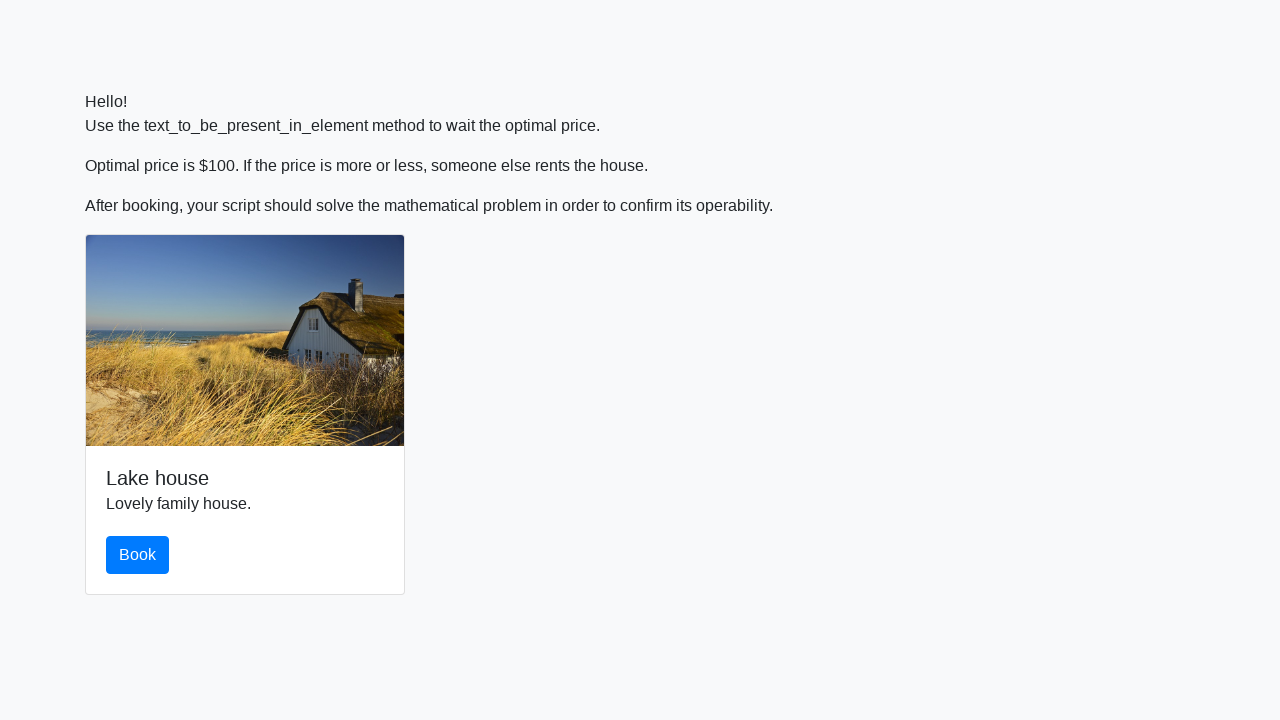

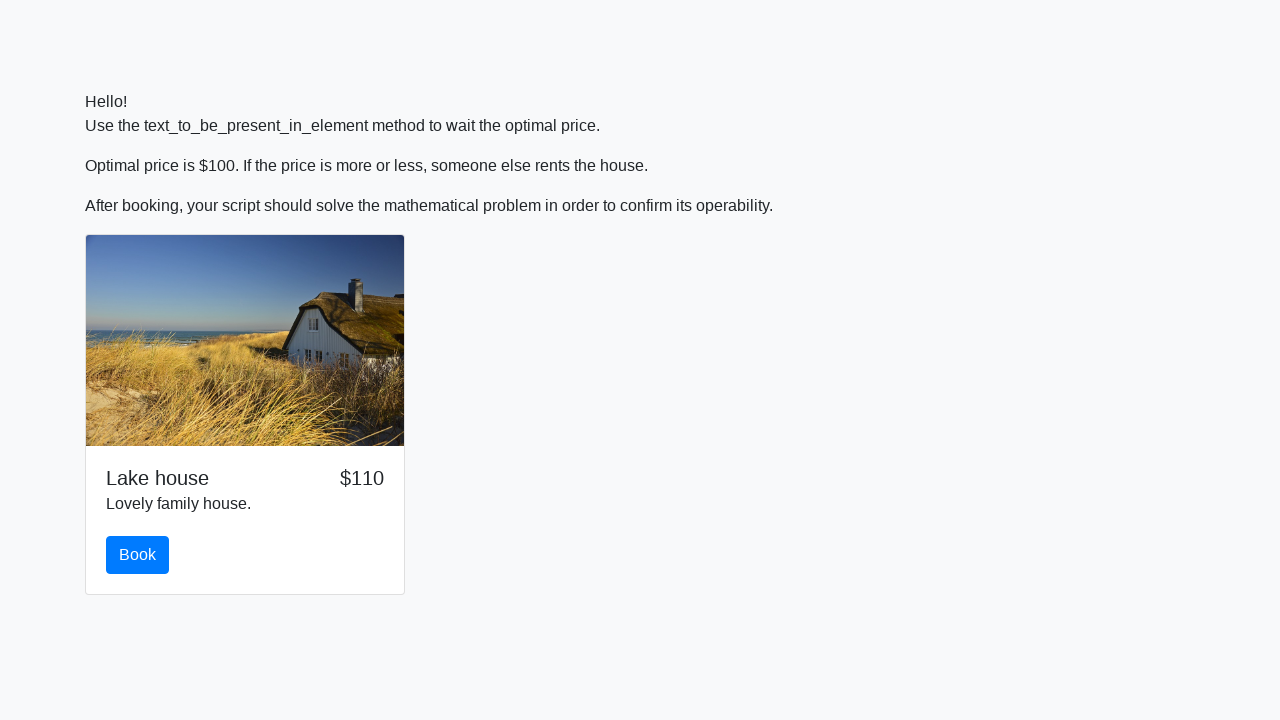